Tests that toggle and label controls are hidden when editing a todo item

Starting URL: https://demo.playwright.dev/todomvc

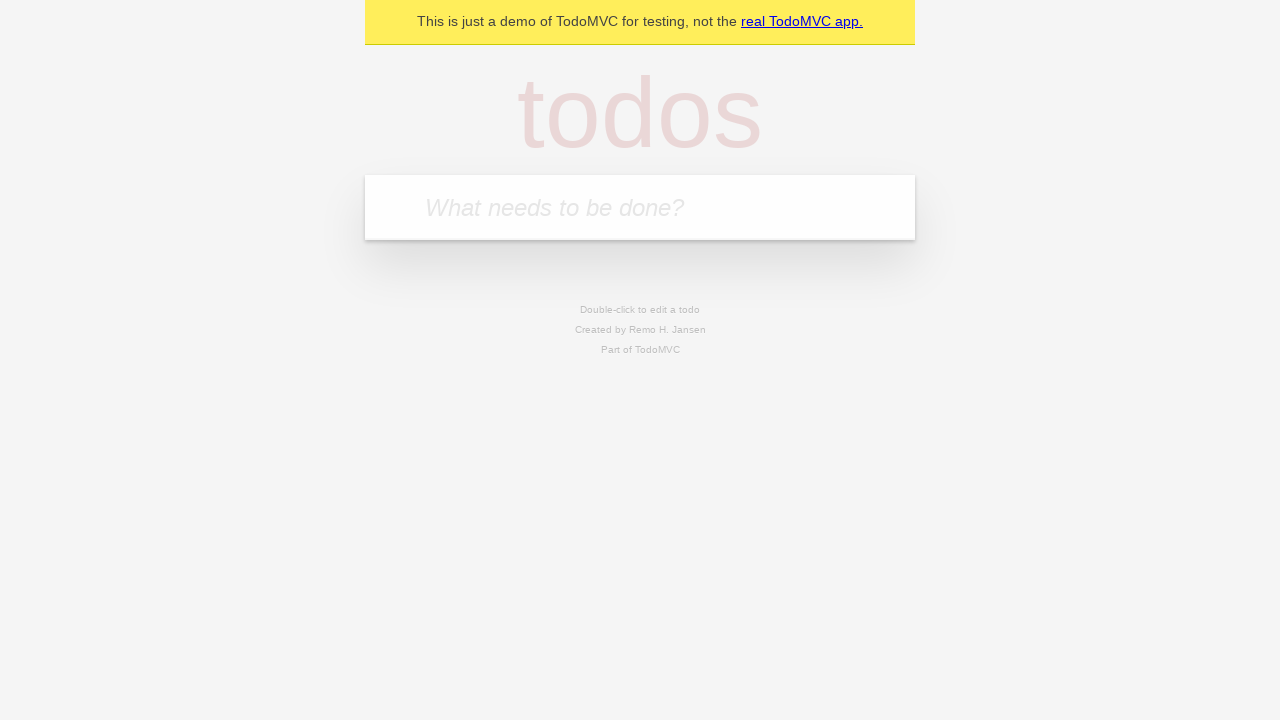

Filled new todo input with 'buy some cheese' on .new-todo
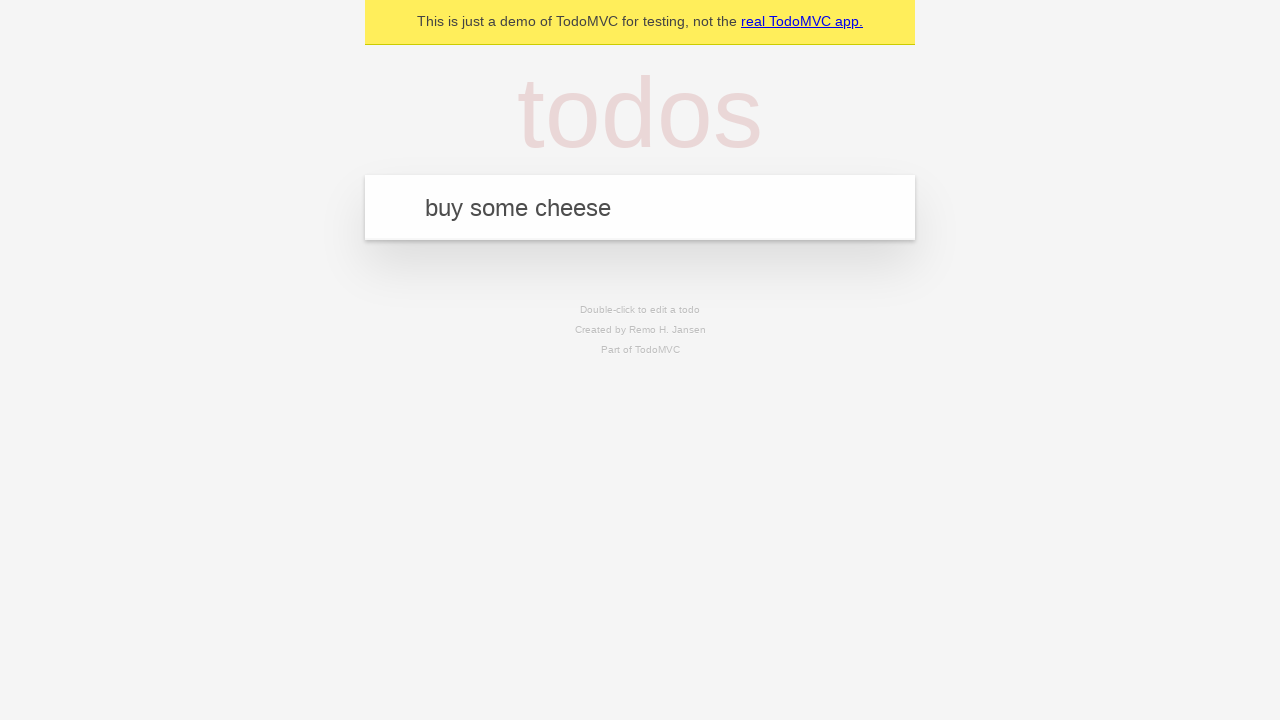

Pressed Enter to create first todo on .new-todo
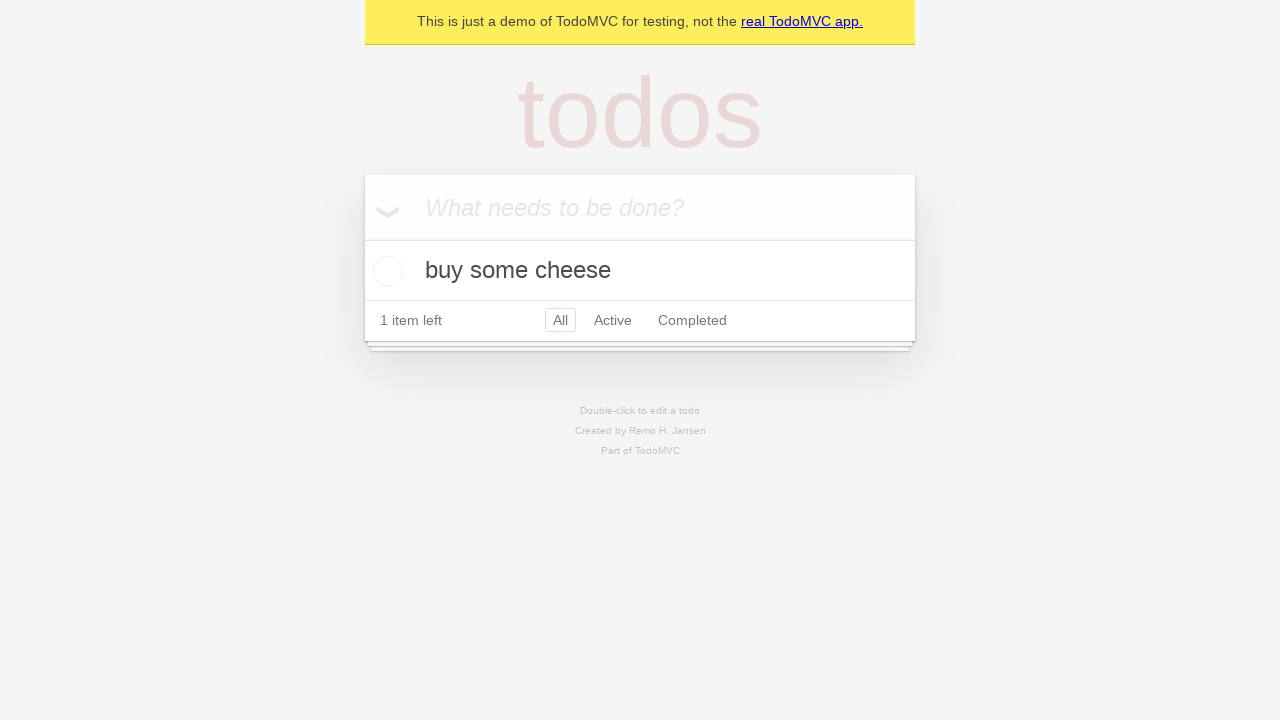

Filled new todo input with 'feed the cat' on .new-todo
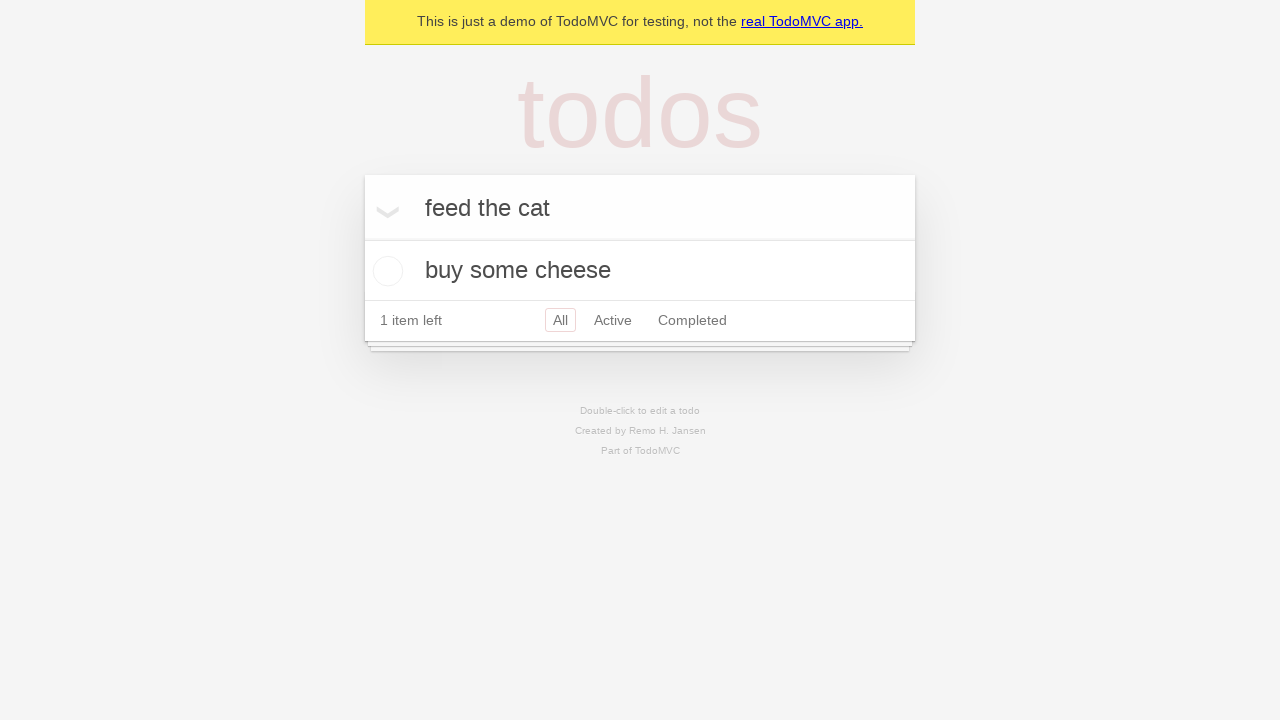

Pressed Enter to create second todo on .new-todo
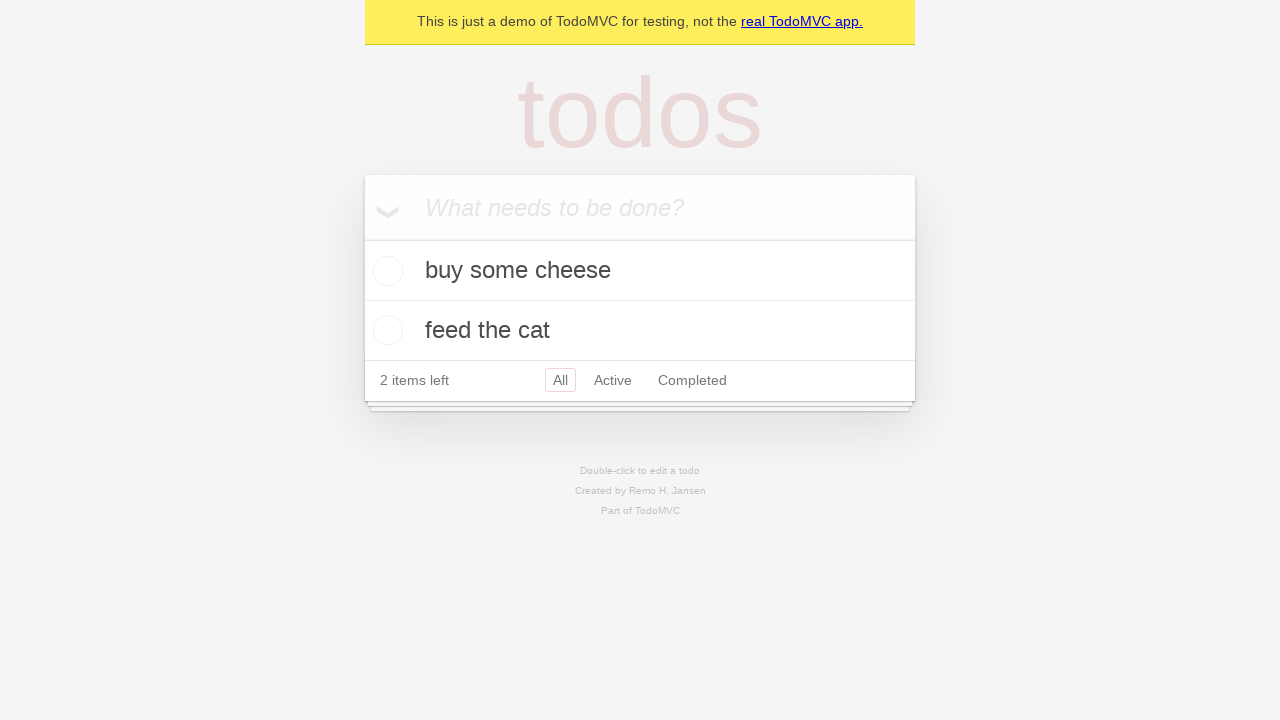

Filled new todo input with 'book a doctors appointment' on .new-todo
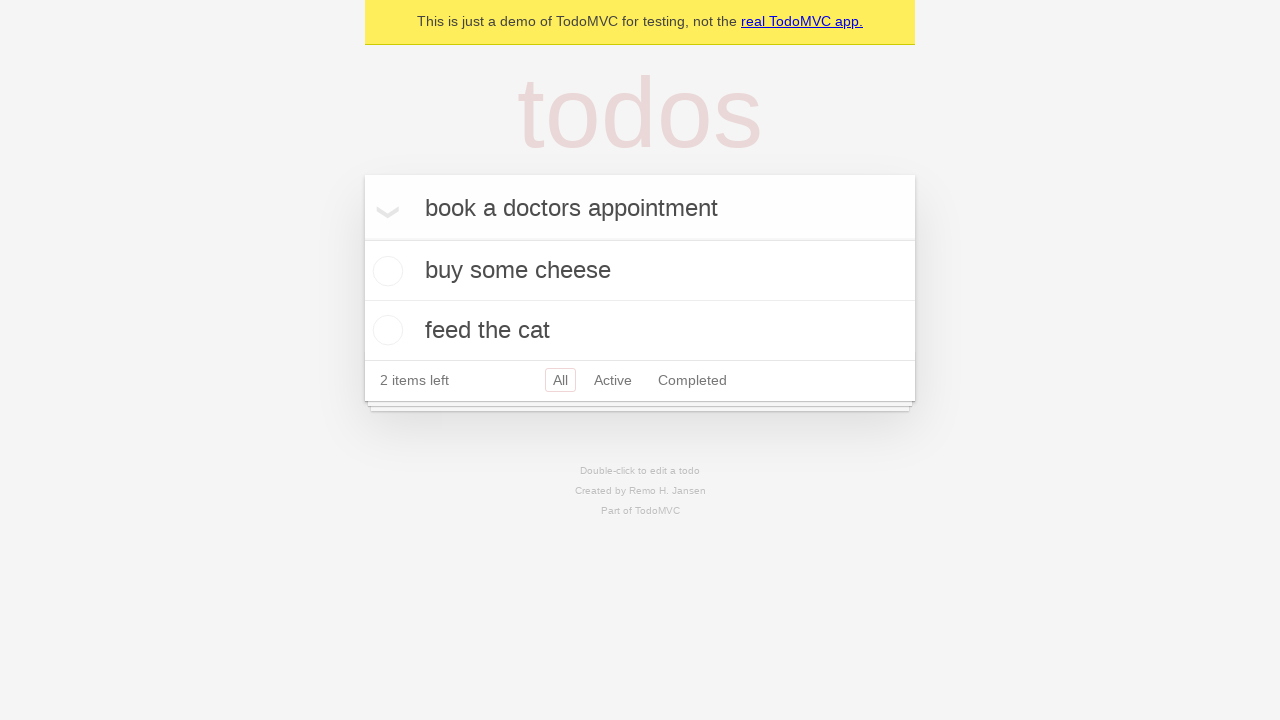

Pressed Enter to create third todo on .new-todo
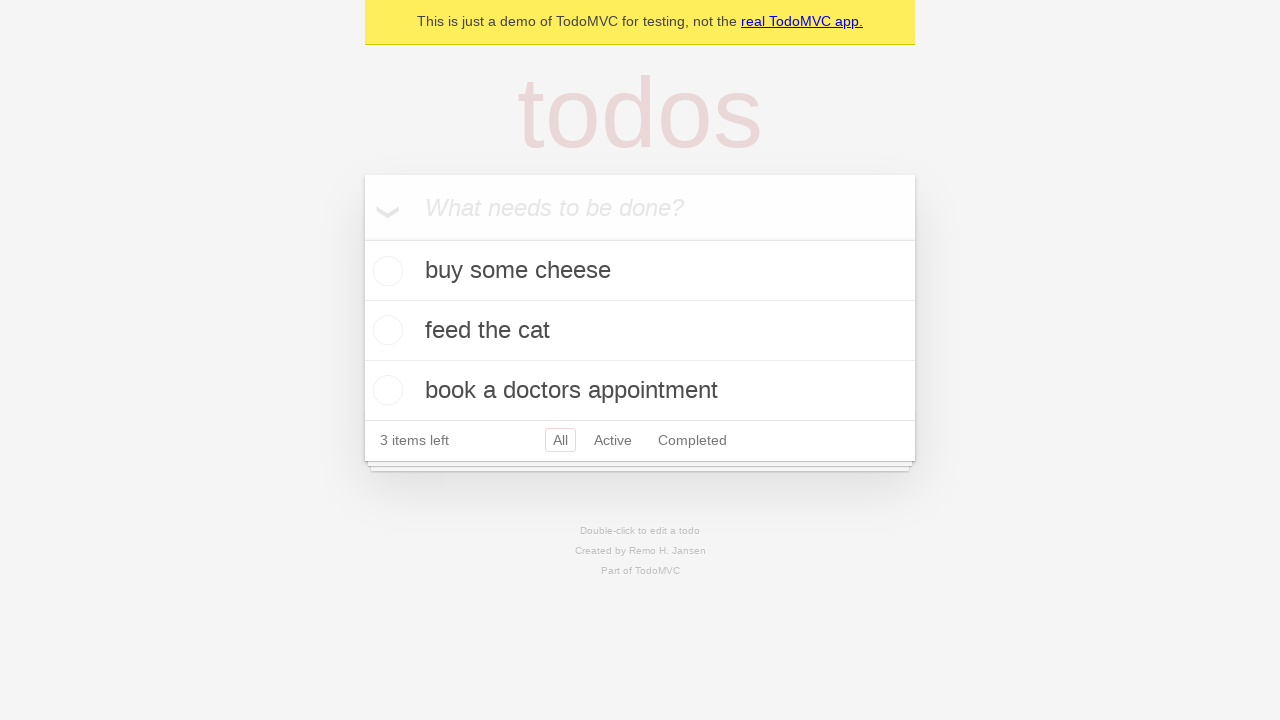

Double-clicked second todo to enter edit mode at (640, 331) on .todo-list li >> nth=1
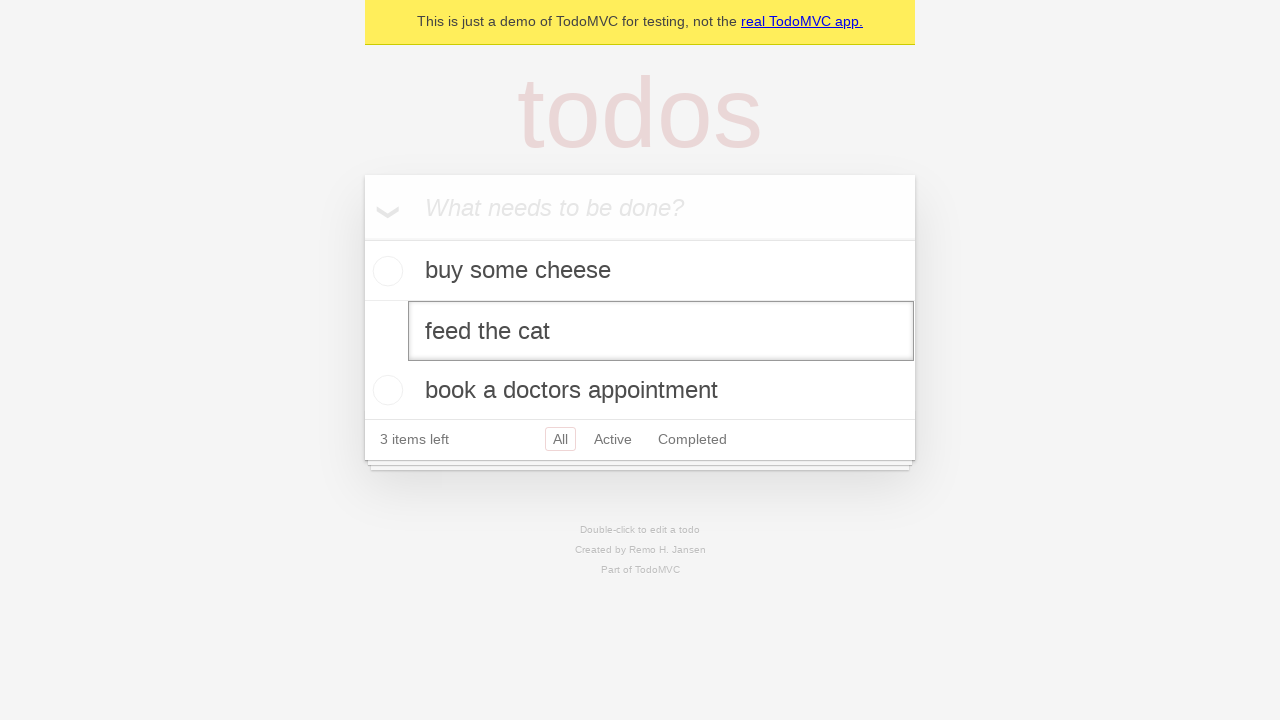

Edit input field became visible on second todo
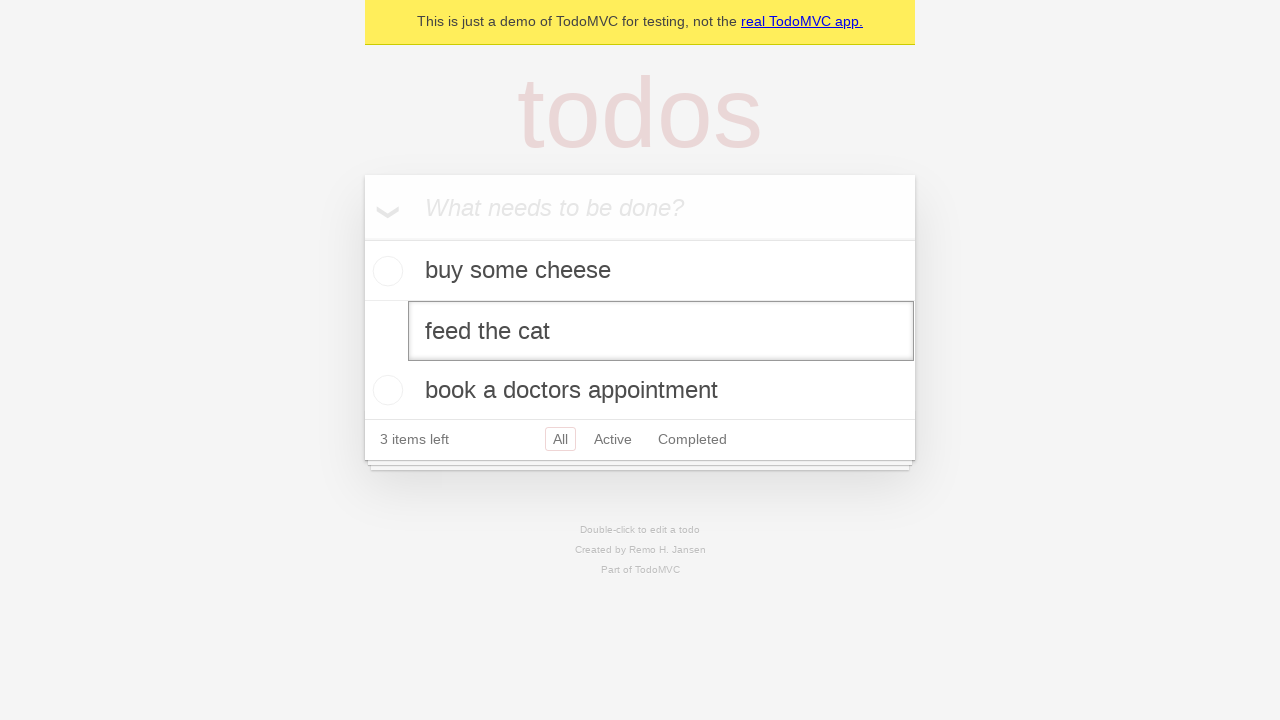

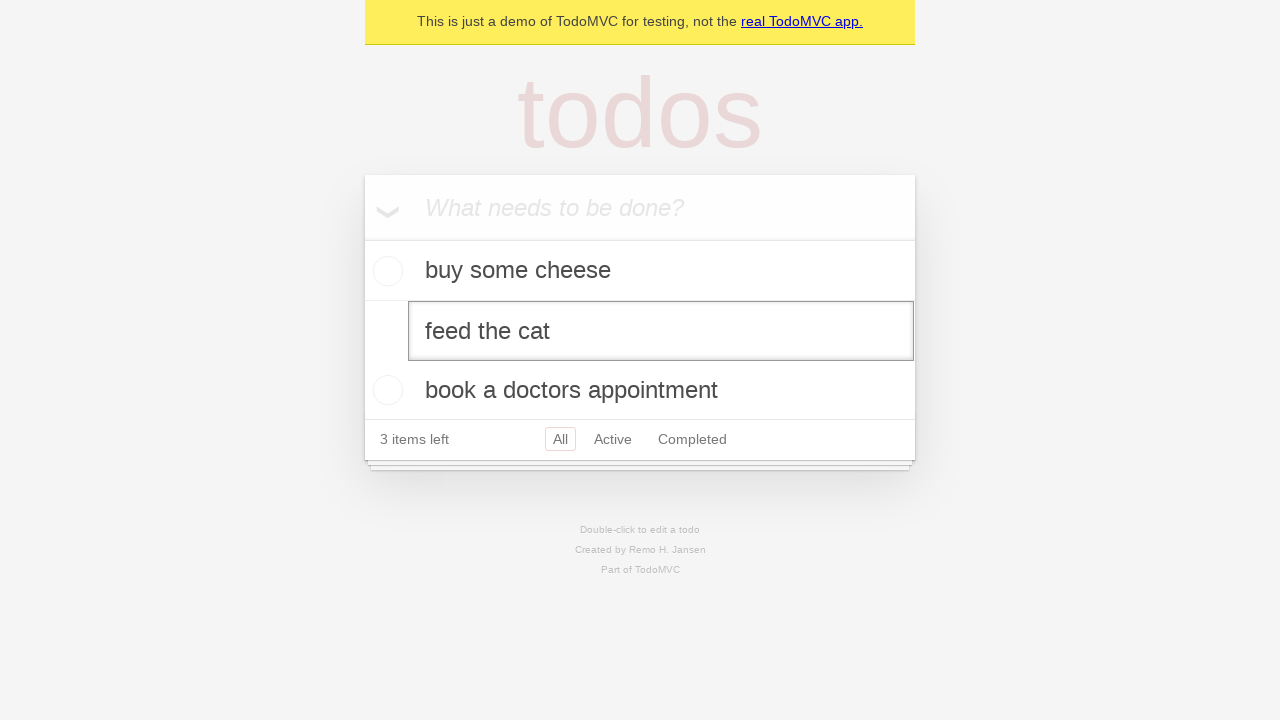